Navigates to GitHub homepage and waits for the page to load

Starting URL: https://github.com

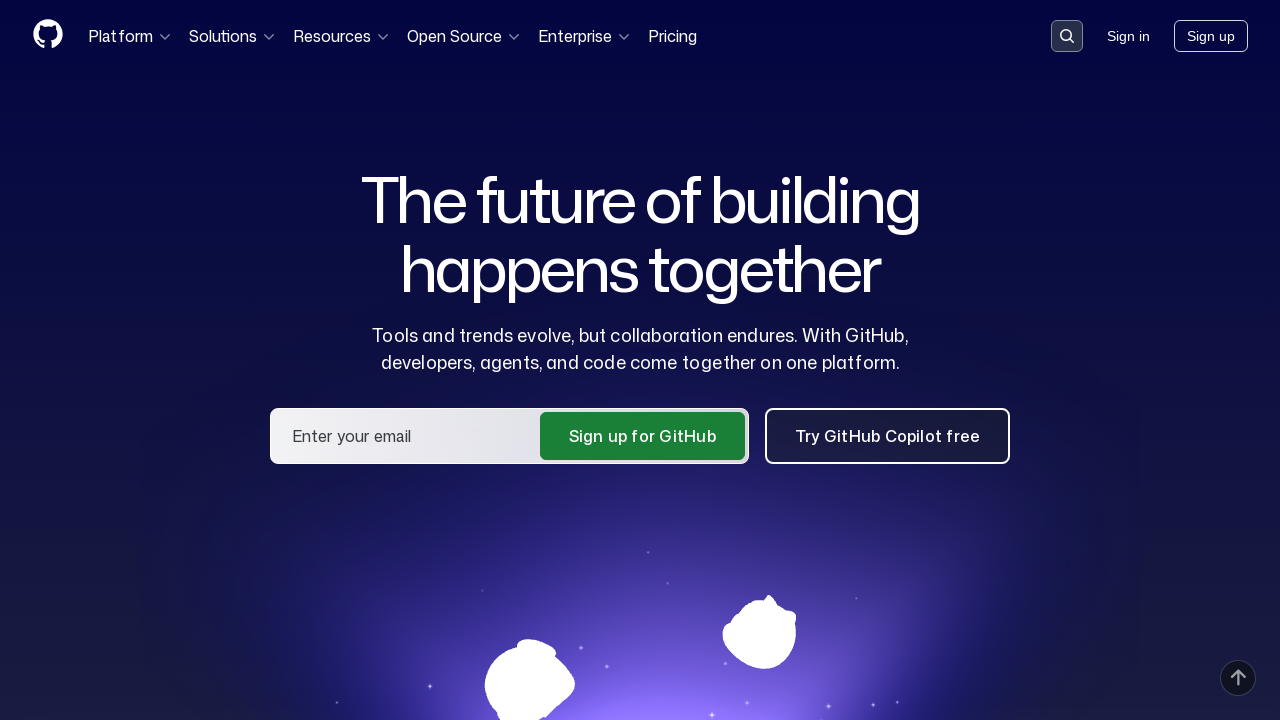

Navigated to GitHub homepage
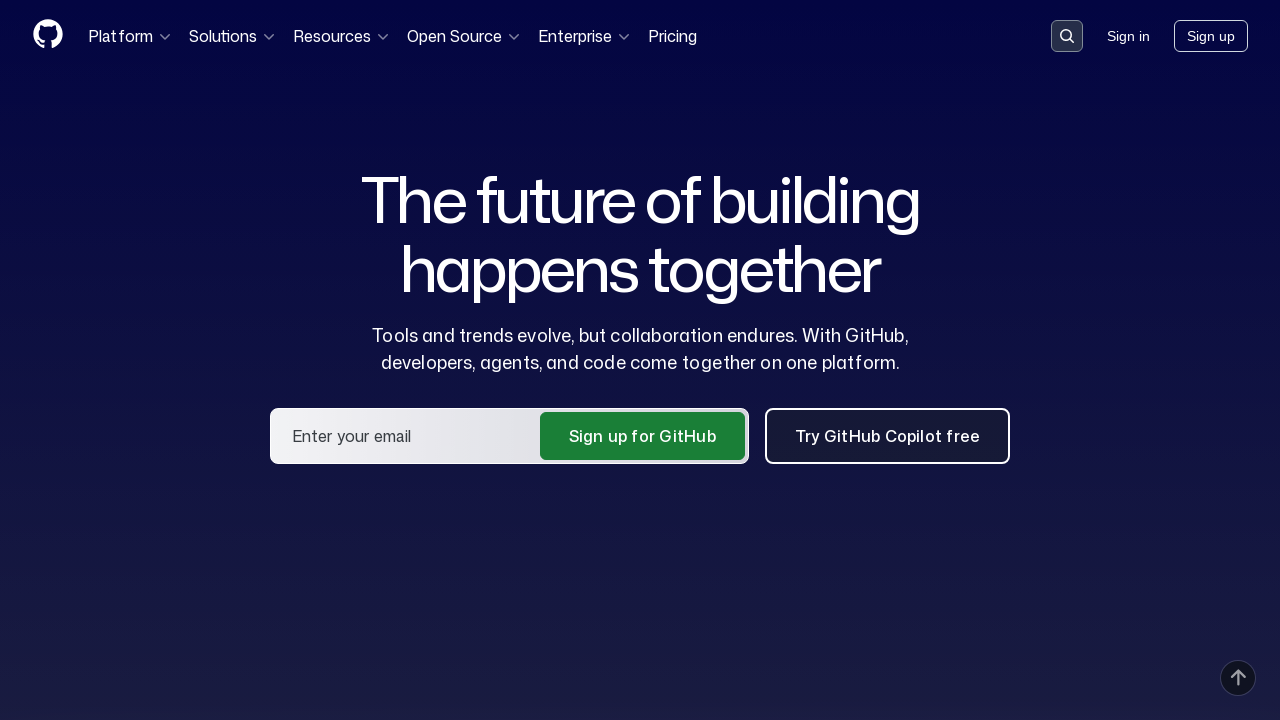

Page DOM content loaded
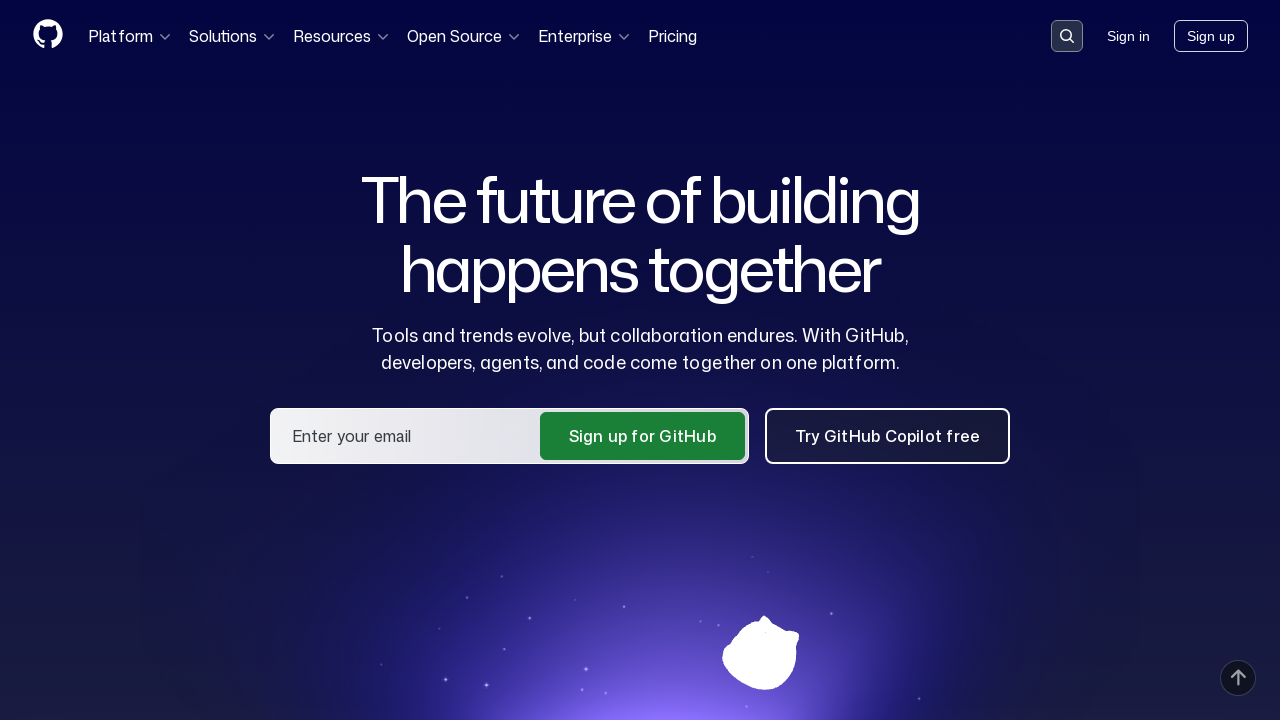

GitHub header element appeared, confirming homepage loaded
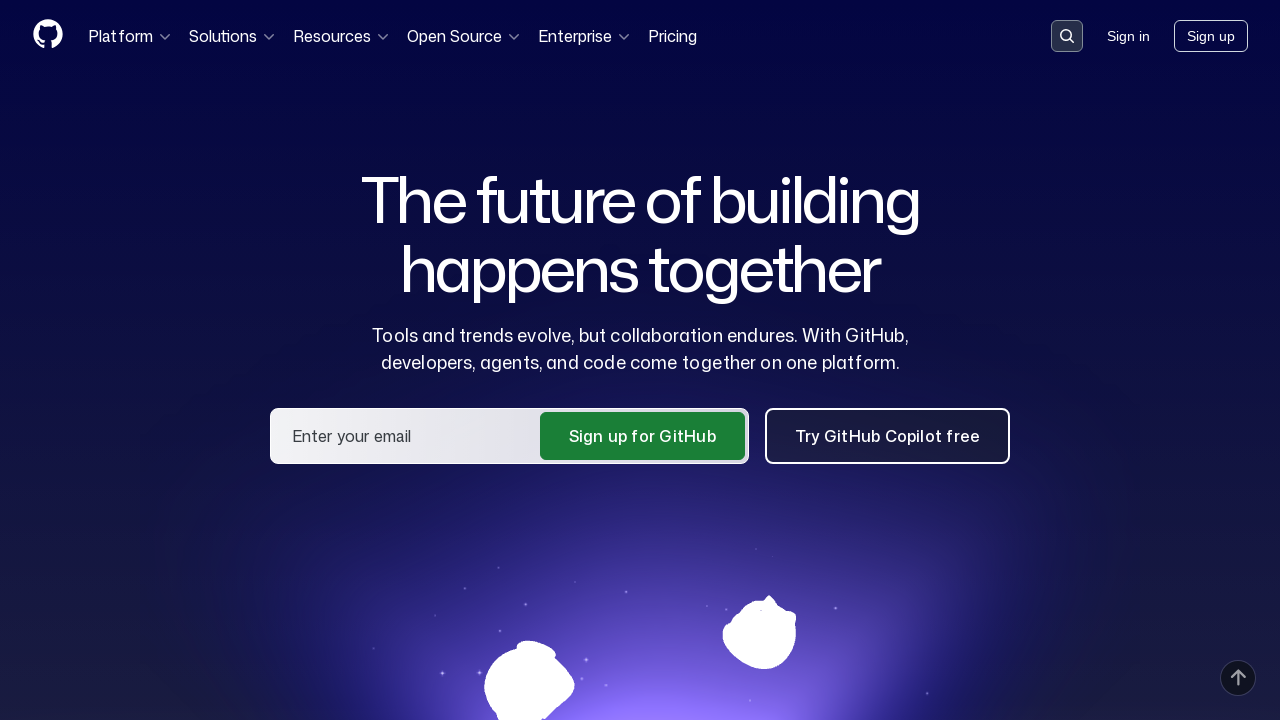

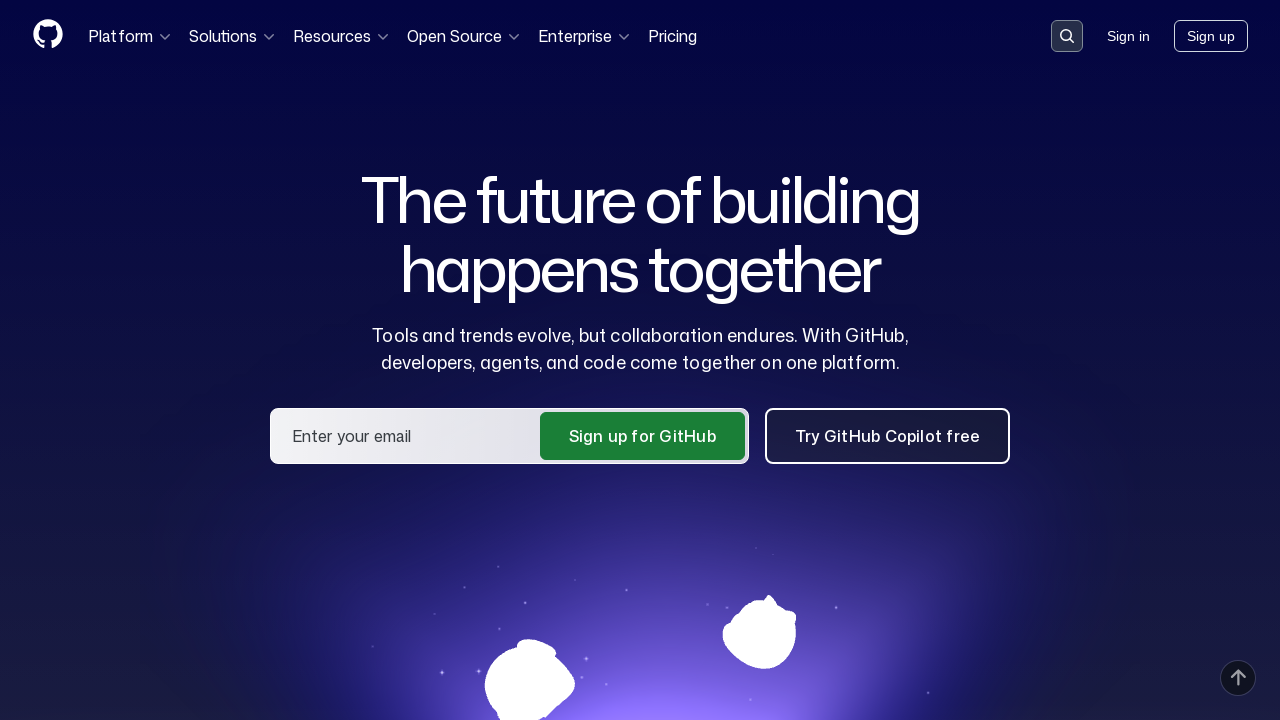